Tests drag and drop functionality by dragging an element onto a drop target within an iframe

Starting URL: https://jqueryui.com/droppable/

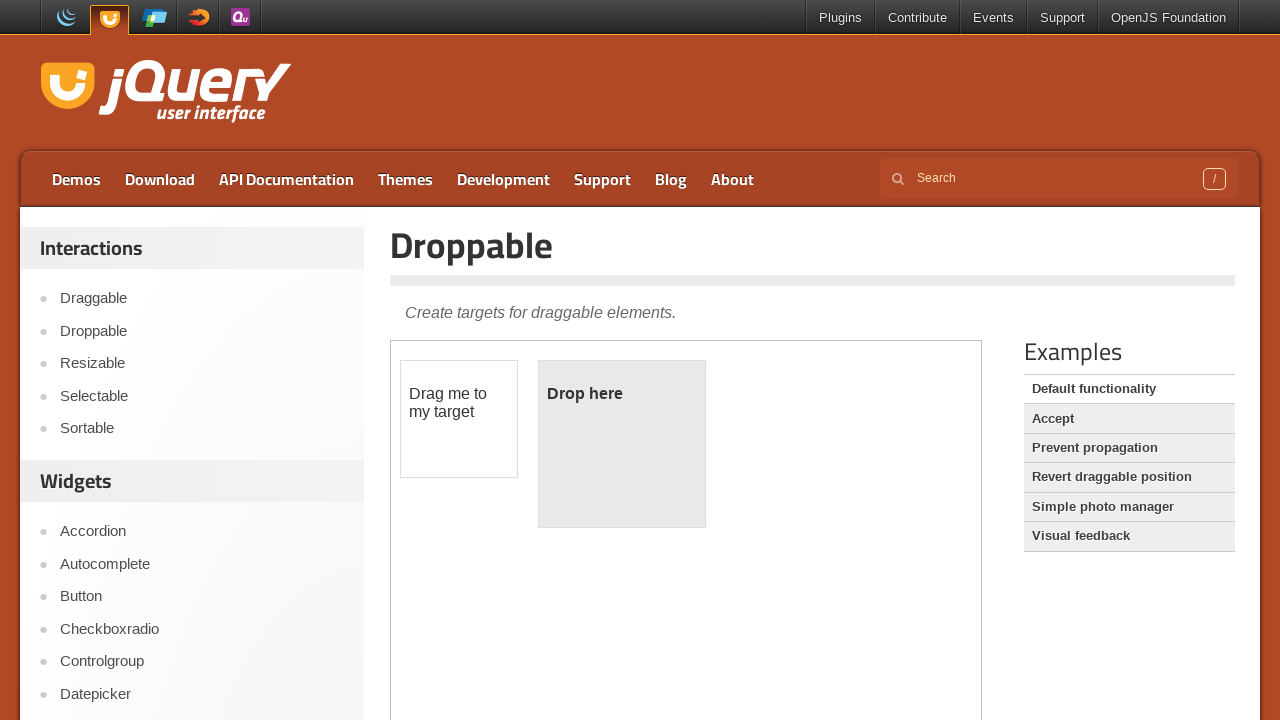

Located the demo iframe
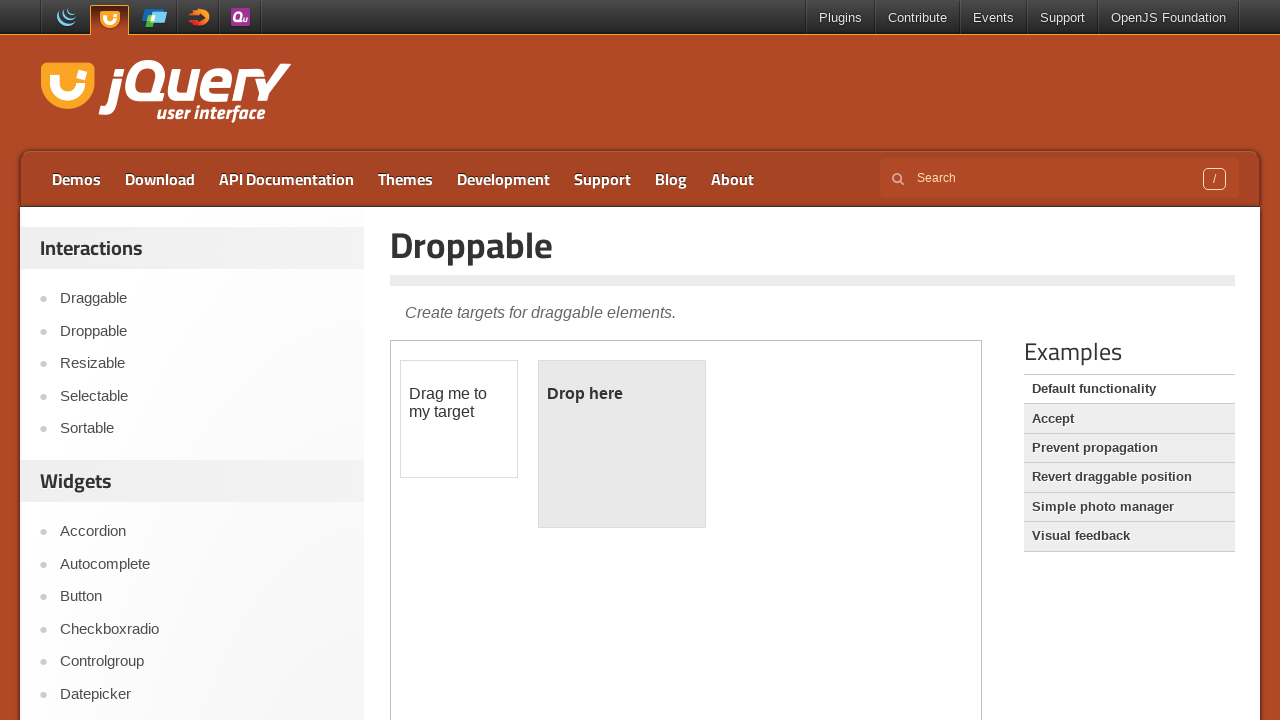

Located the draggable element within iframe
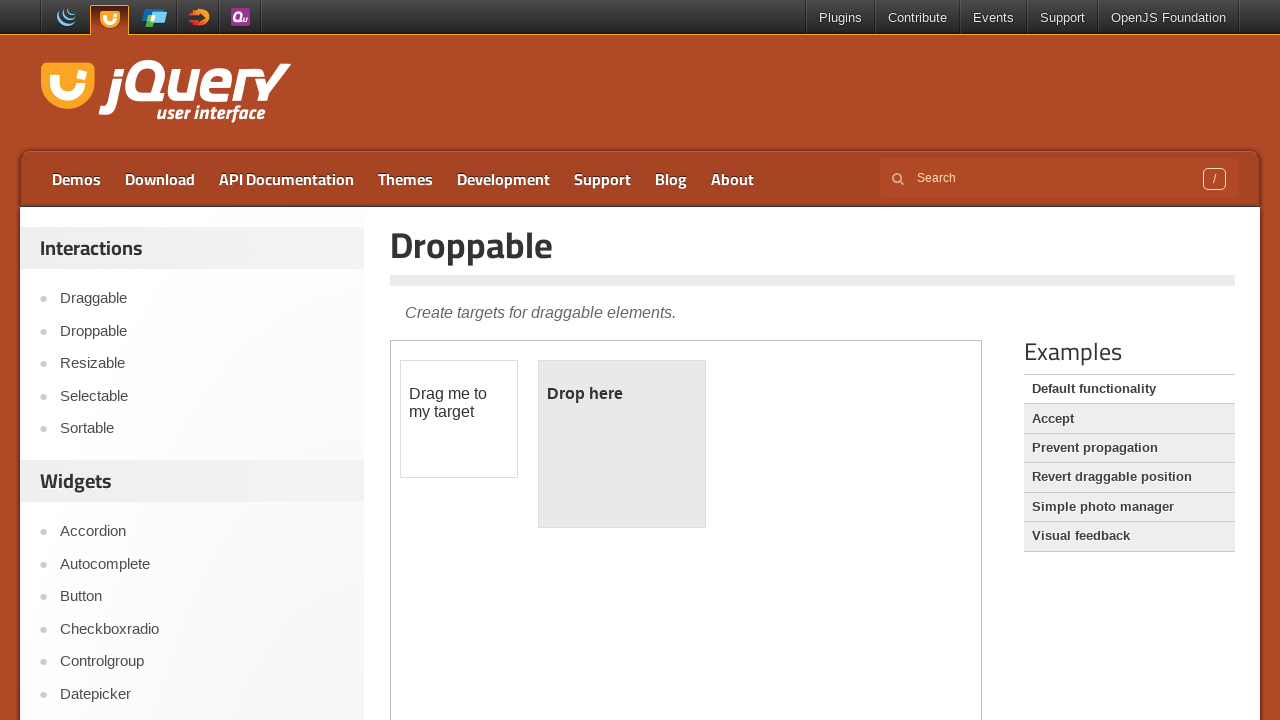

Located the droppable target element within iframe
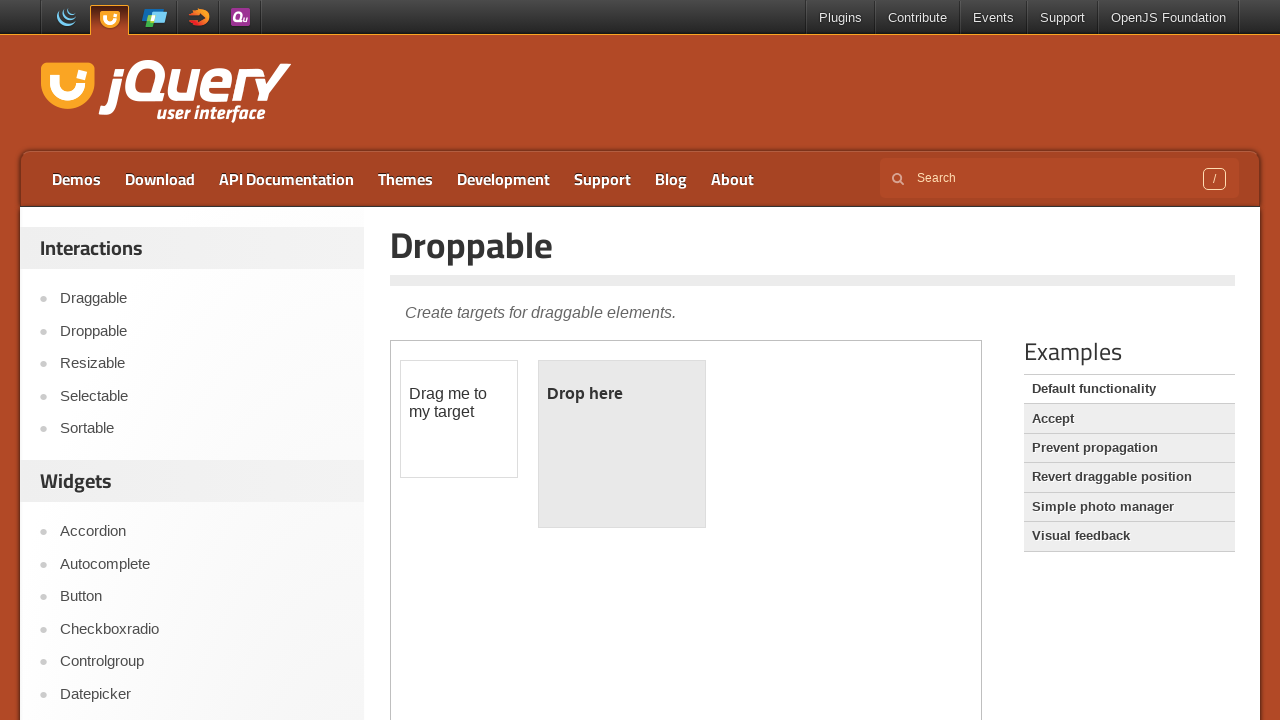

Dragged draggable element onto droppable target at (622, 444)
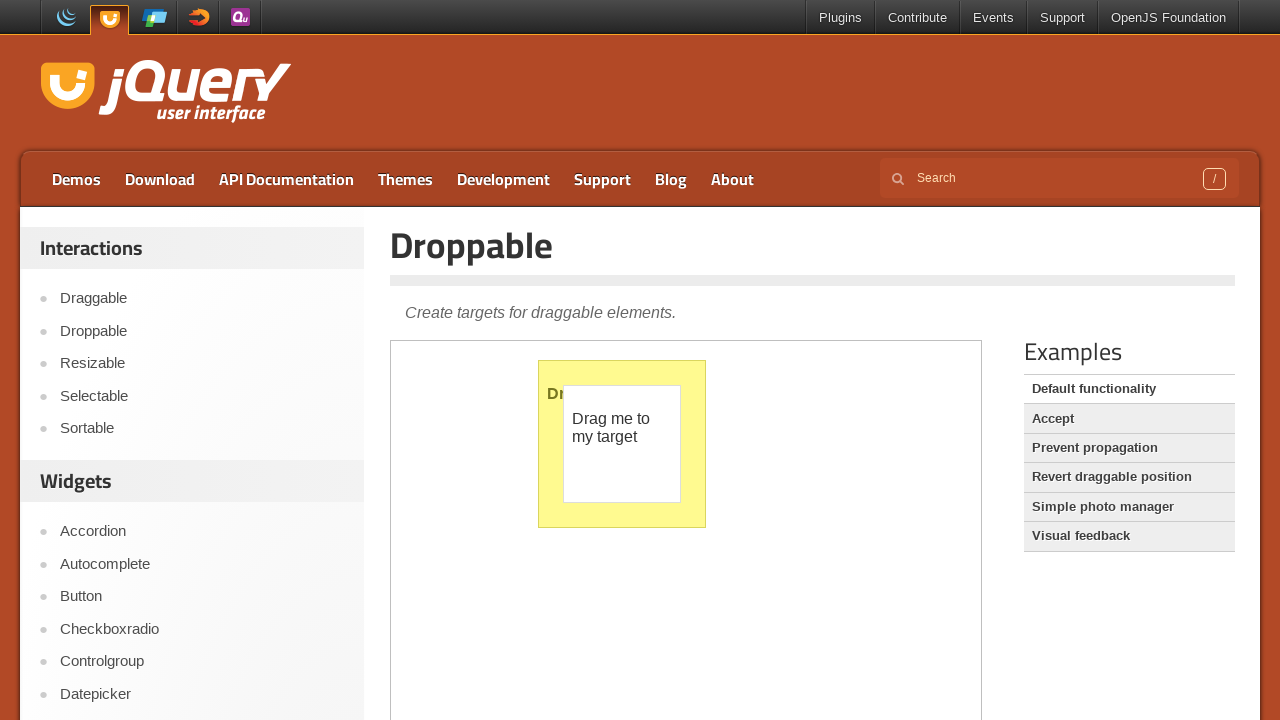

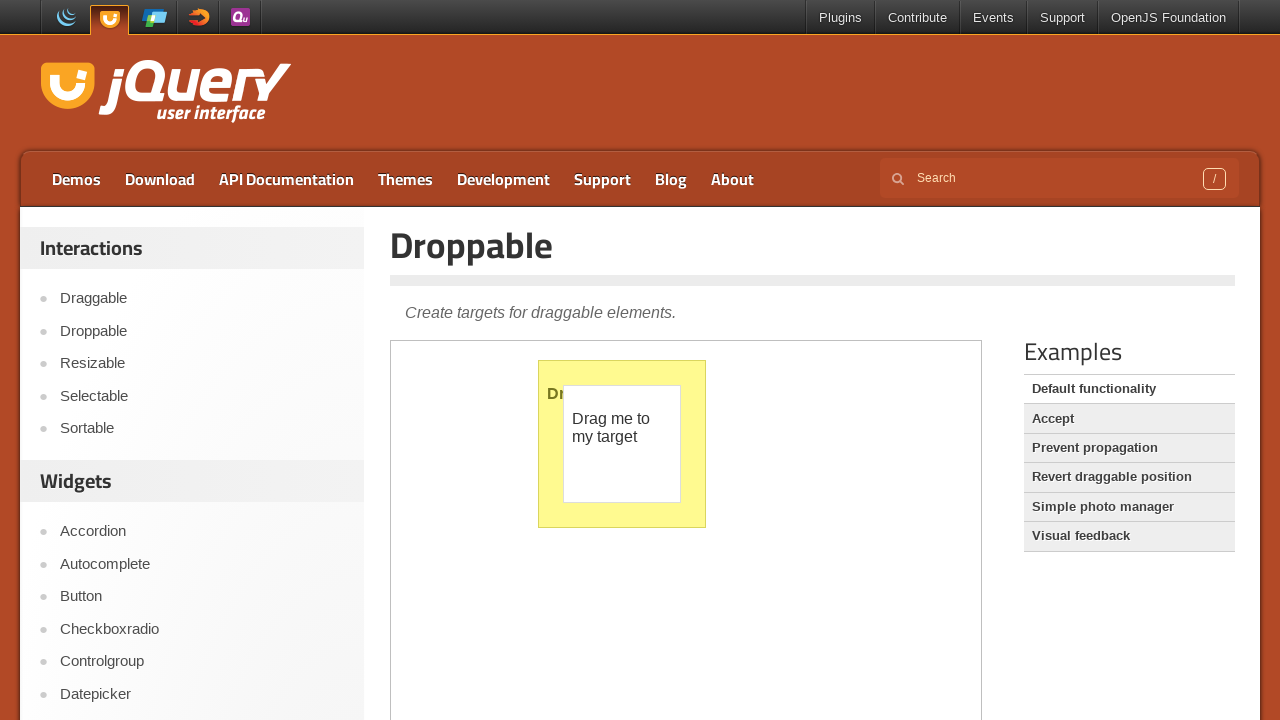